Tests e-commerce cart functionality by navigating to a vegetable shopping site and adding specific items (Cucumber, Brocolli, Beetroot, Carrot) to the shopping cart.

Starting URL: https://rahulshettyacademy.com/seleniumPractise/#/

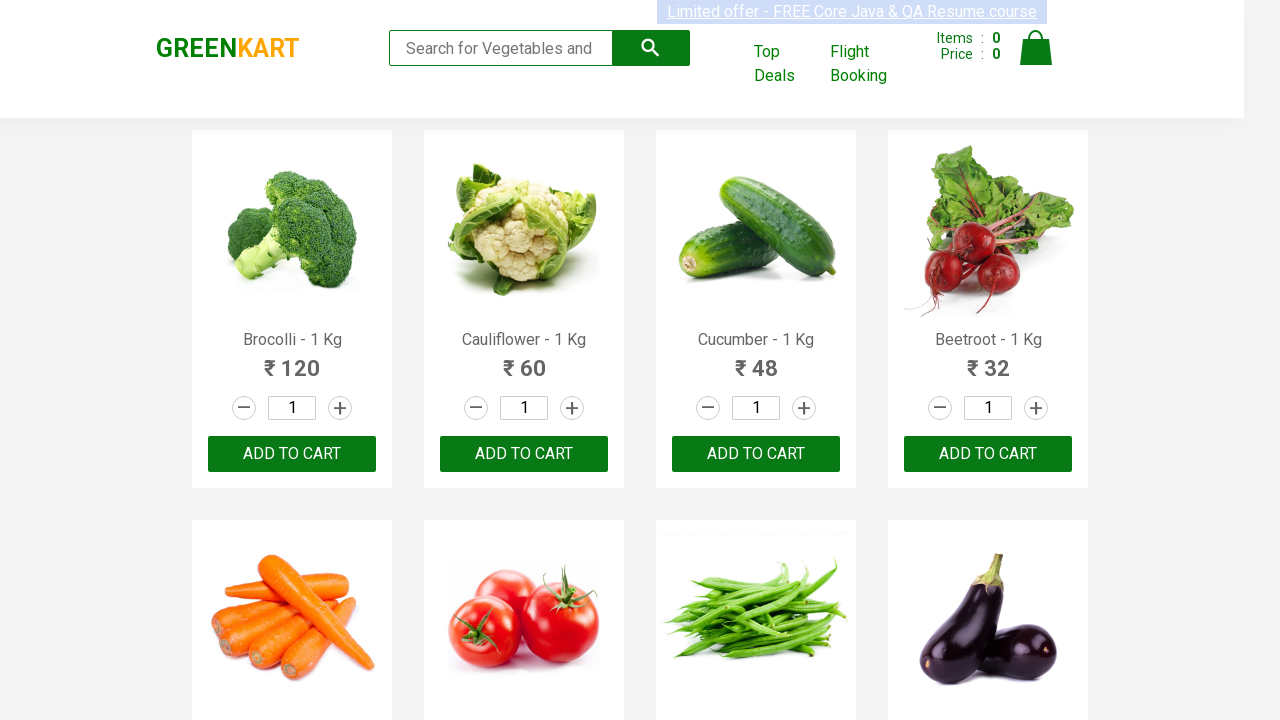

Navigated to vegetable shopping site
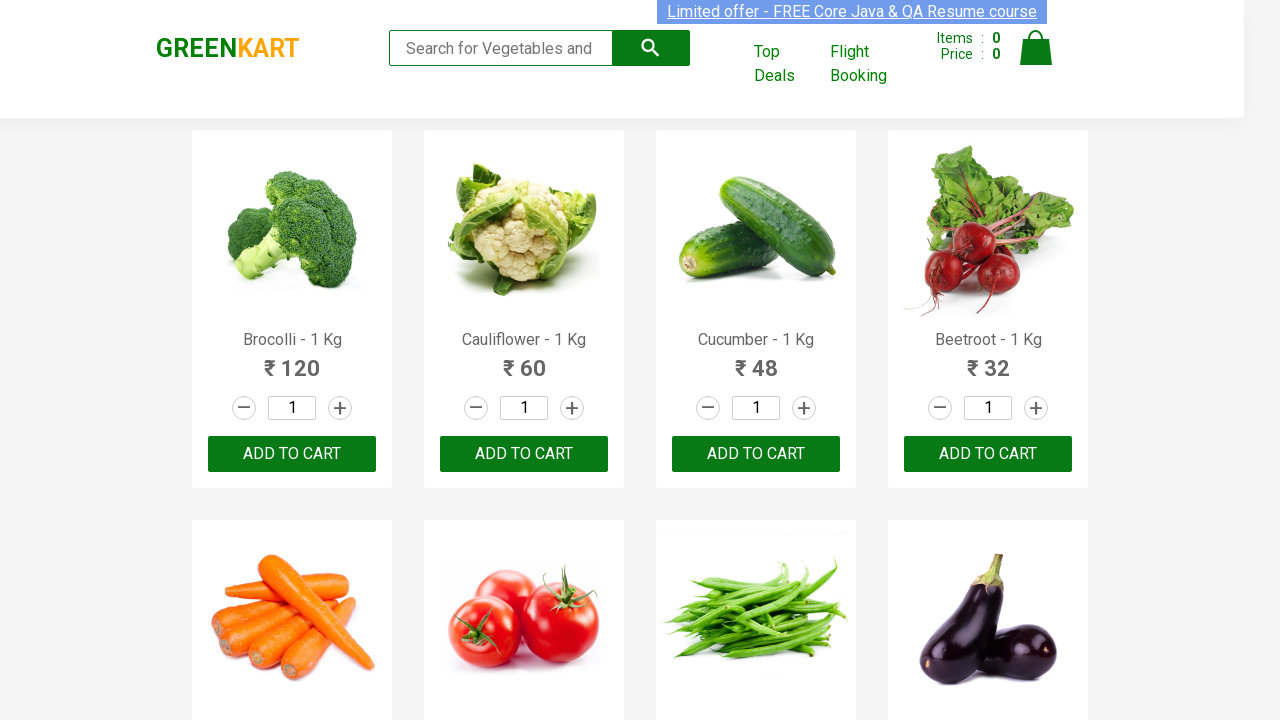

Product list loaded successfully
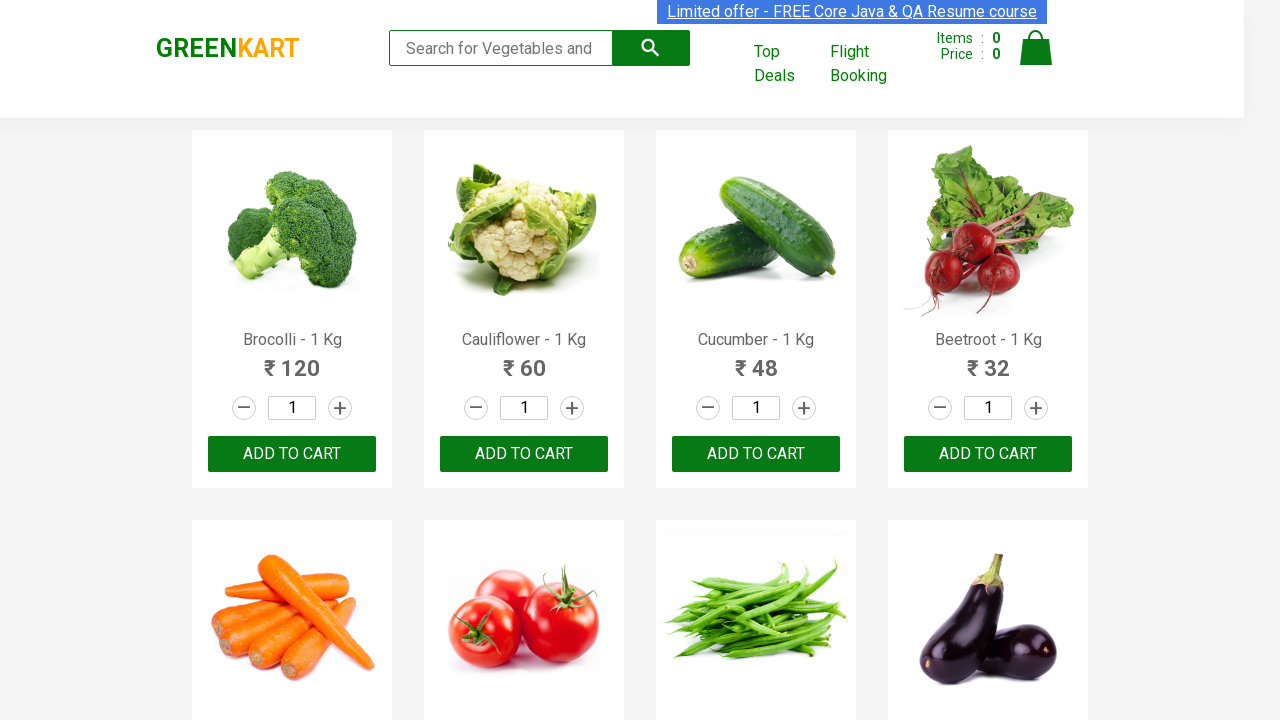

Retrieved all product elements from the page
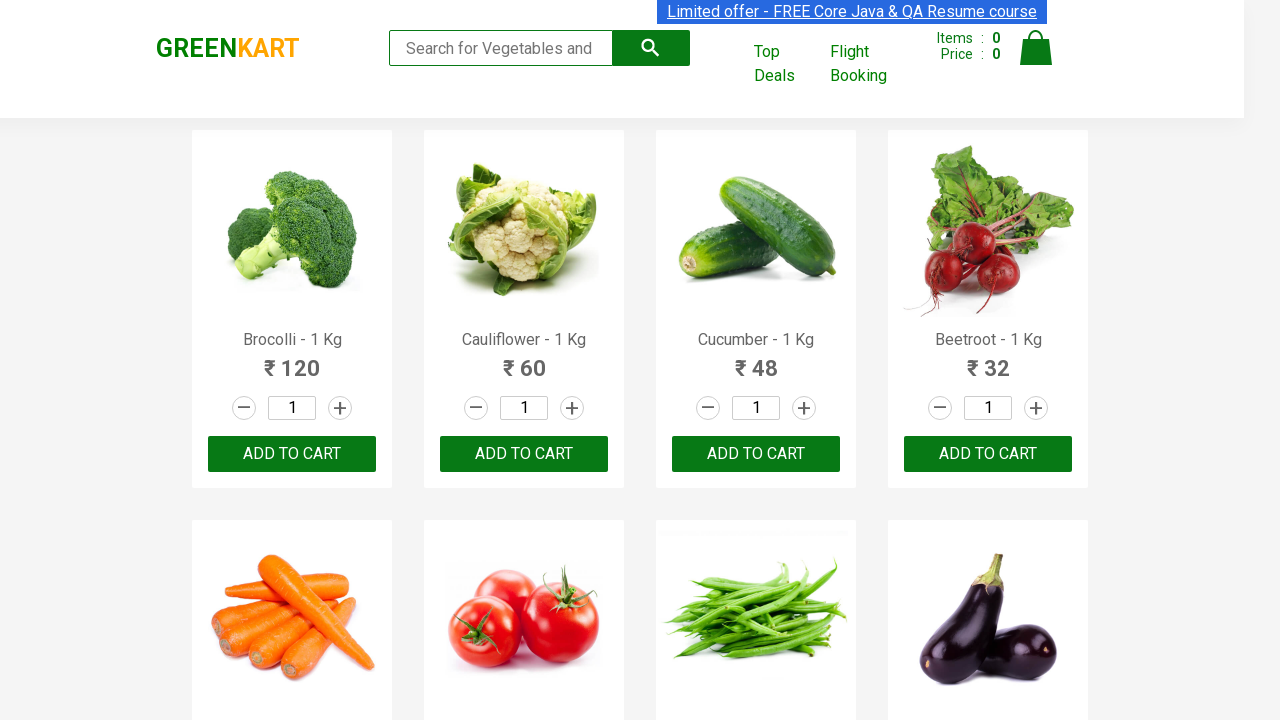

Added Brocolli to shopping cart at (292, 454) on xpath=//div[@class='product-action']/button >> nth=0
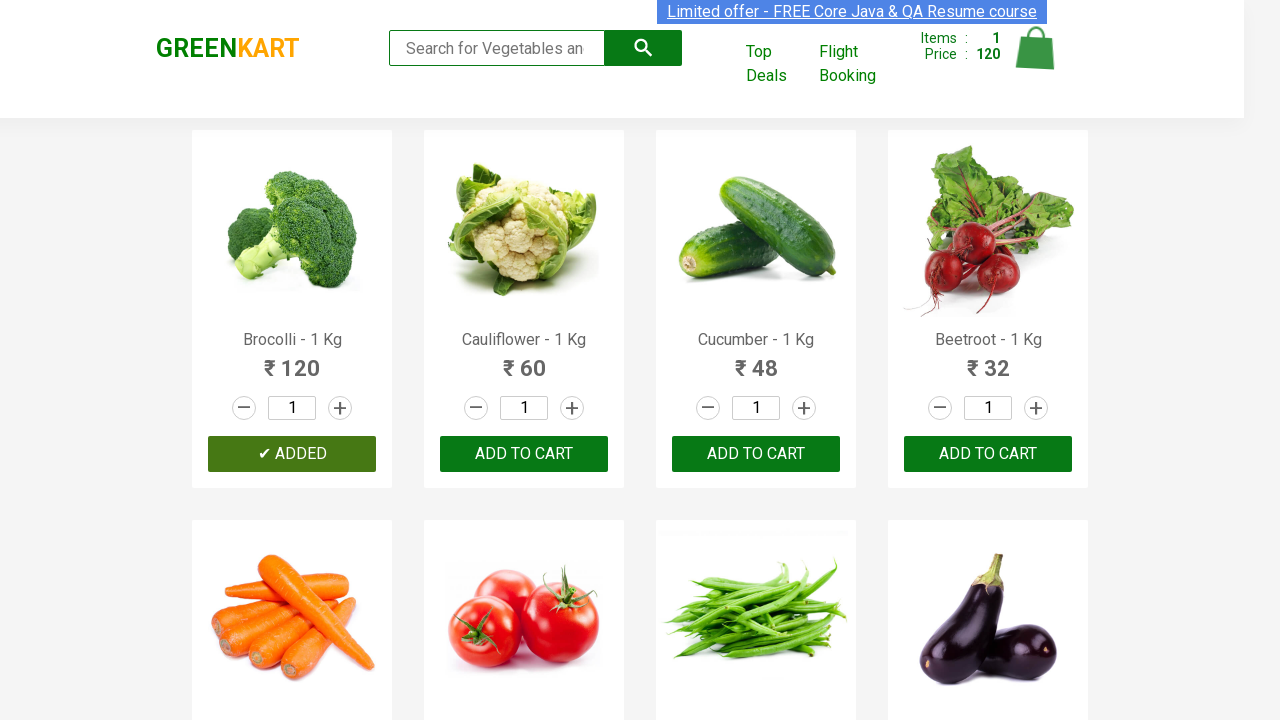

Added Cucumber to shopping cart at (756, 454) on xpath=//div[@class='product-action']/button >> nth=2
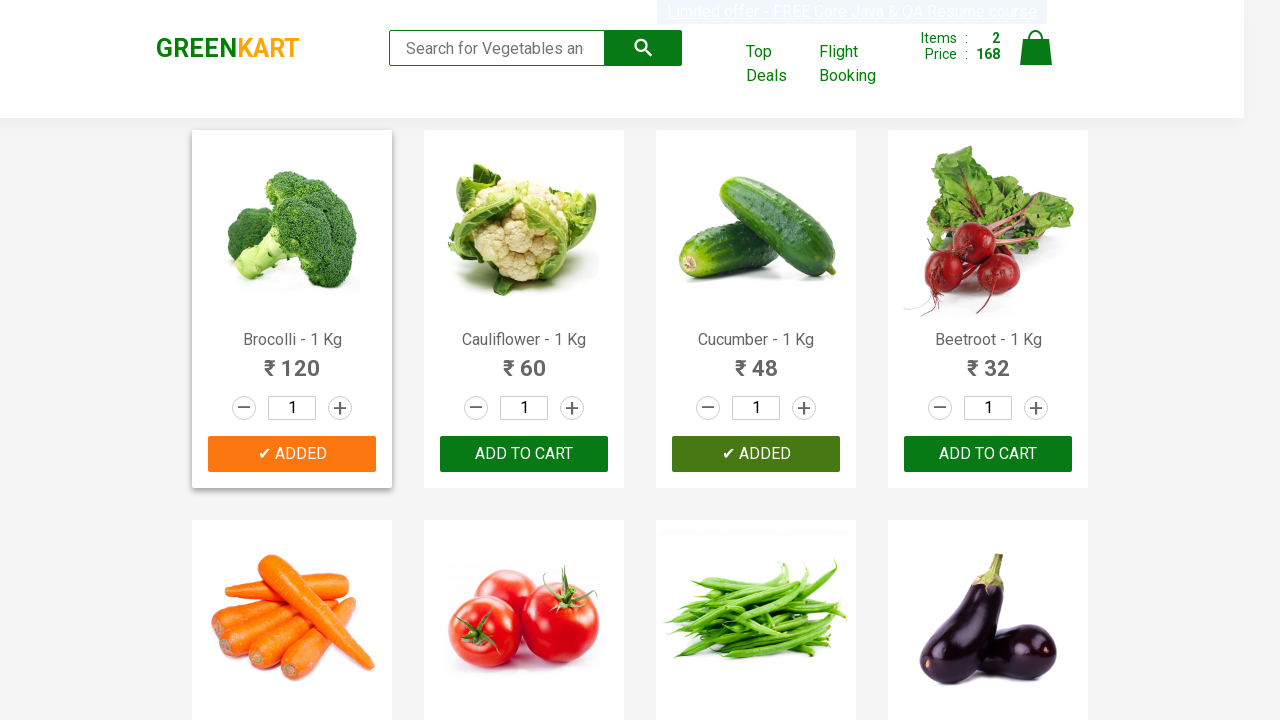

Added Beetroot to shopping cart at (988, 454) on xpath=//div[@class='product-action']/button >> nth=3
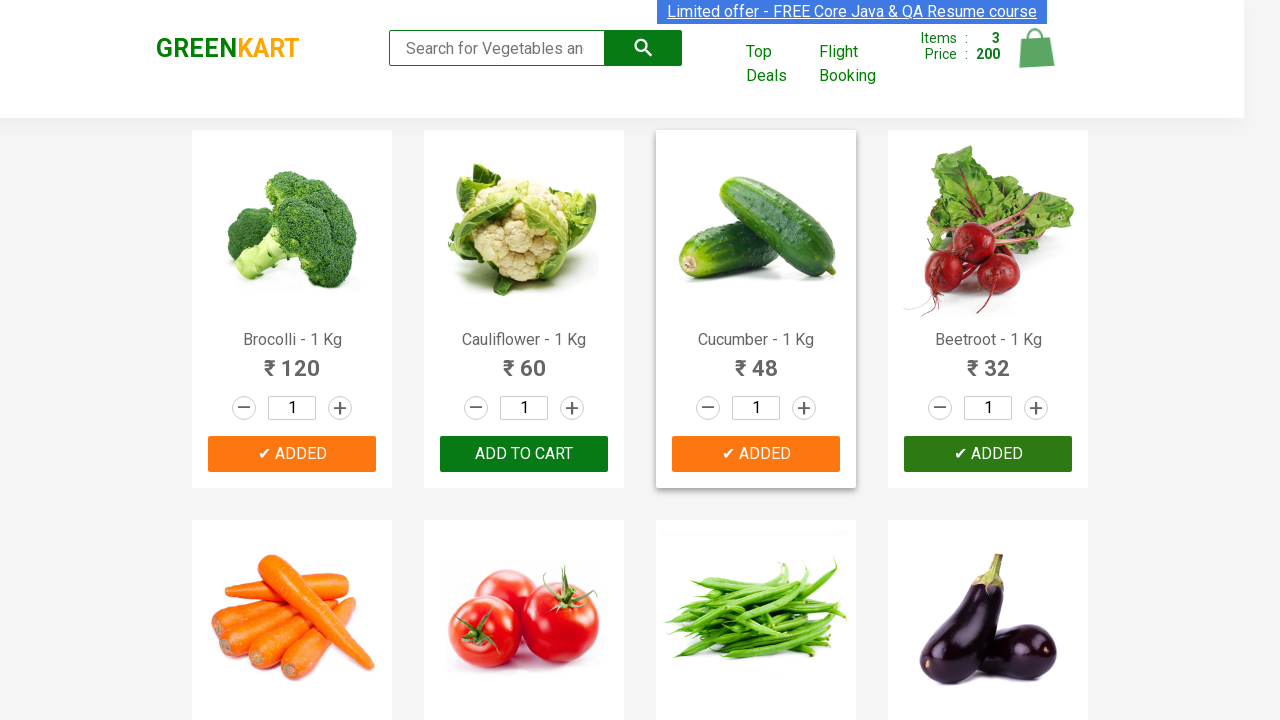

Added Carrot to shopping cart at (292, 360) on xpath=//div[@class='product-action']/button >> nth=4
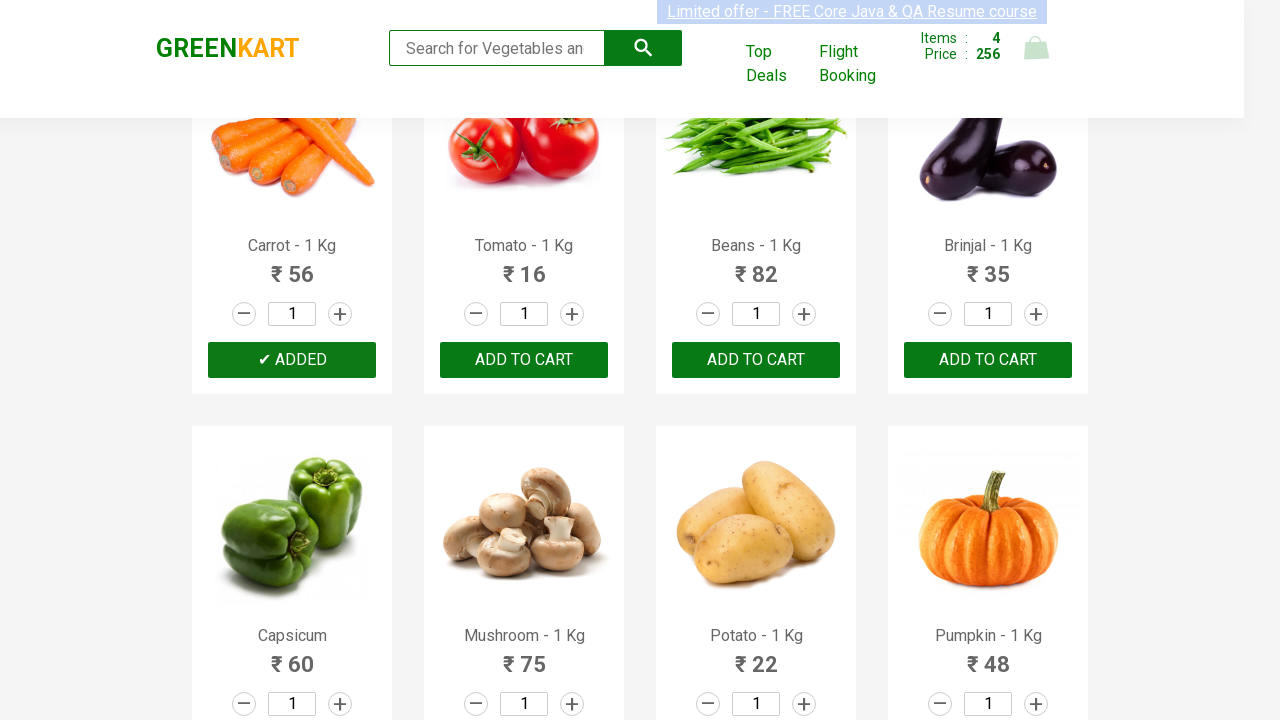

Waited for all items to be added to cart (1000ms timeout)
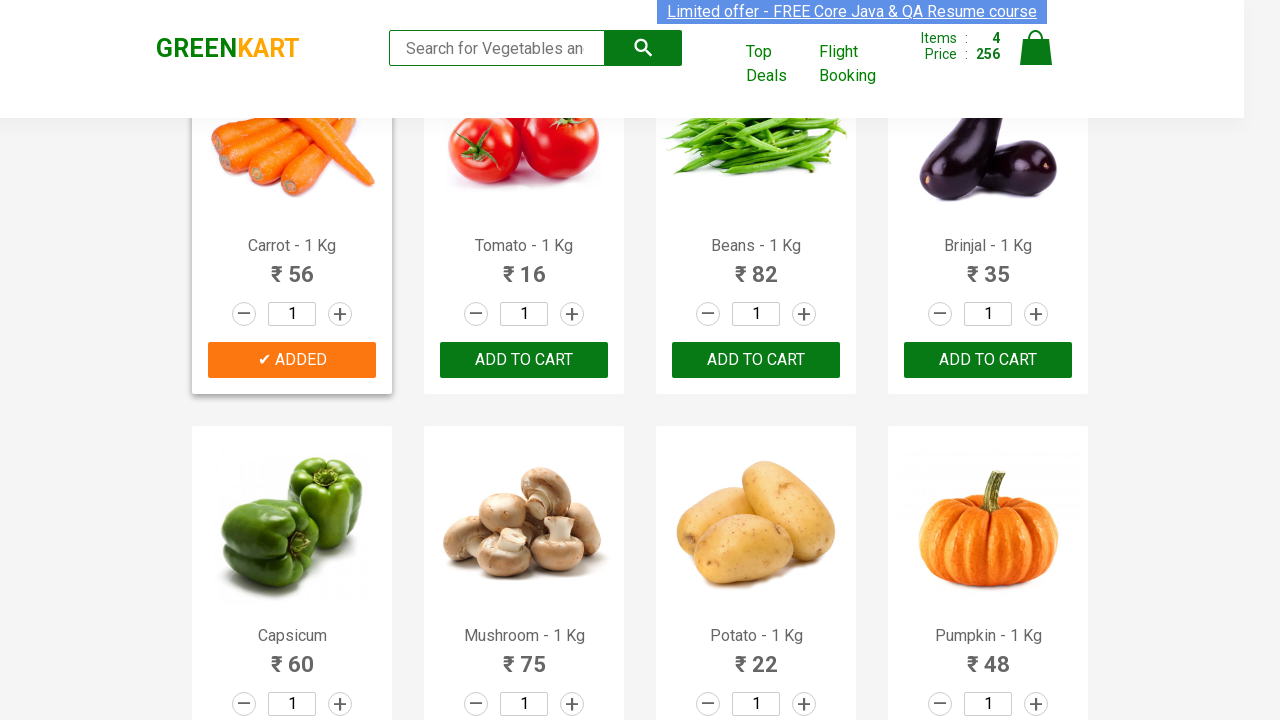

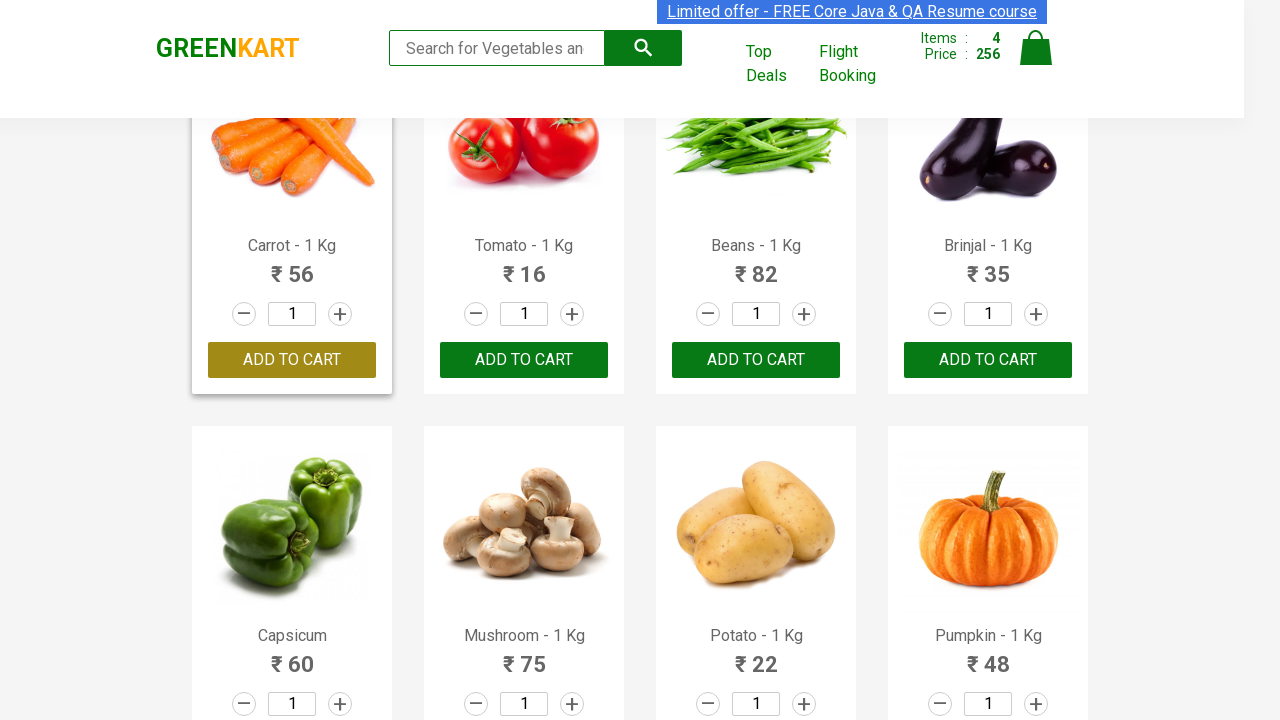